Navigates to the add patient view and verifies the form inputs are empty

Starting URL: https://odontologic-system.vercel.app/

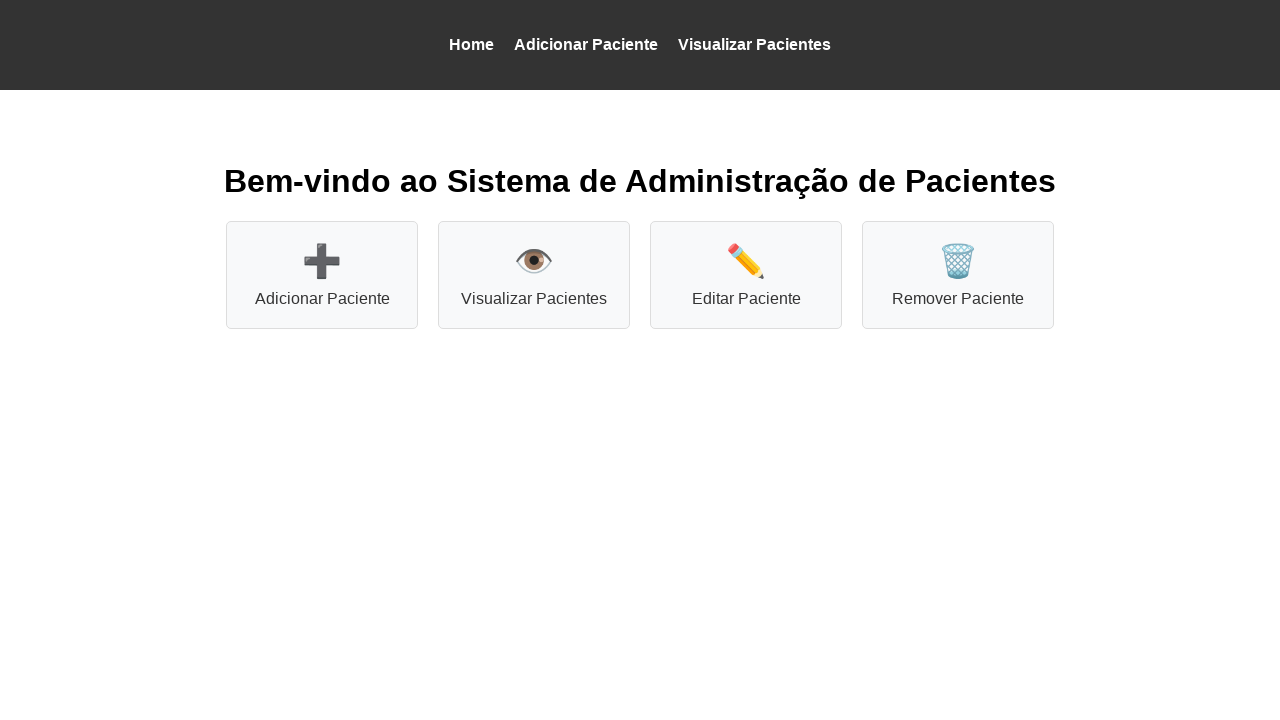

Clicked on 'Adicionar Paciente' link to navigate to add patient view at (586, 44) on xpath=//a[contains(text(),'Adicionar Paciente')]
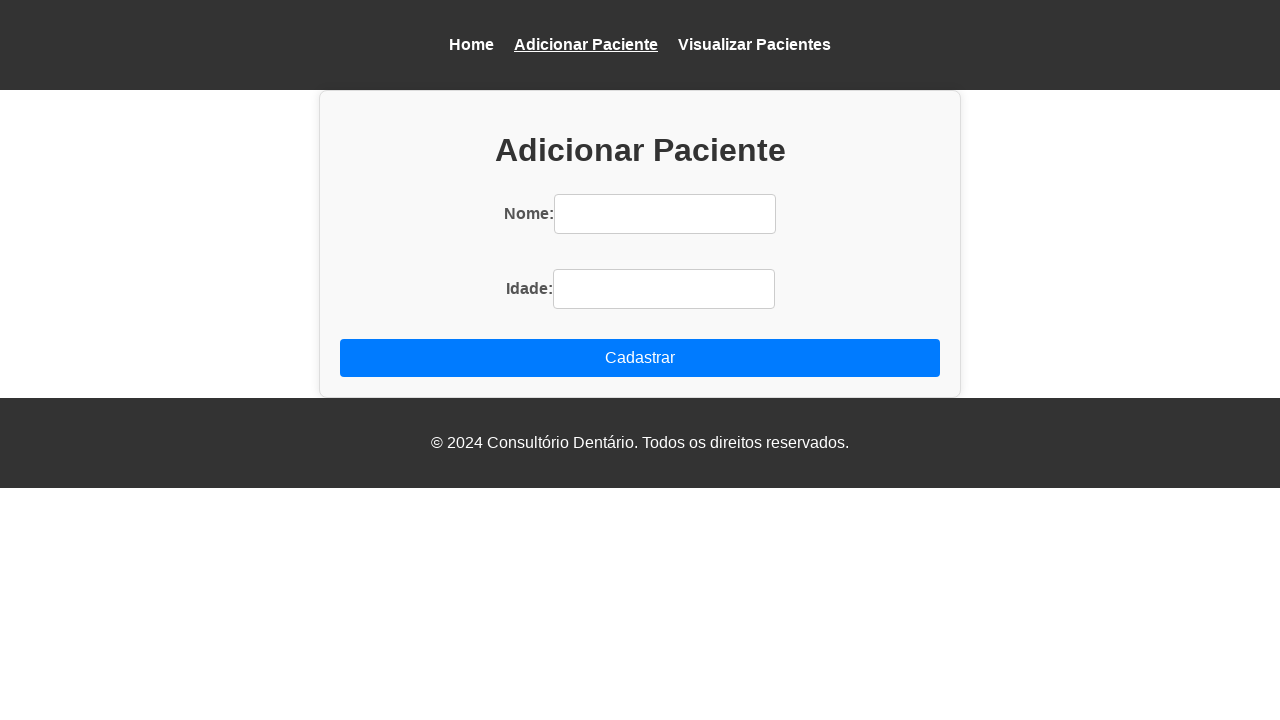

Navigated to add patient page at /add URL
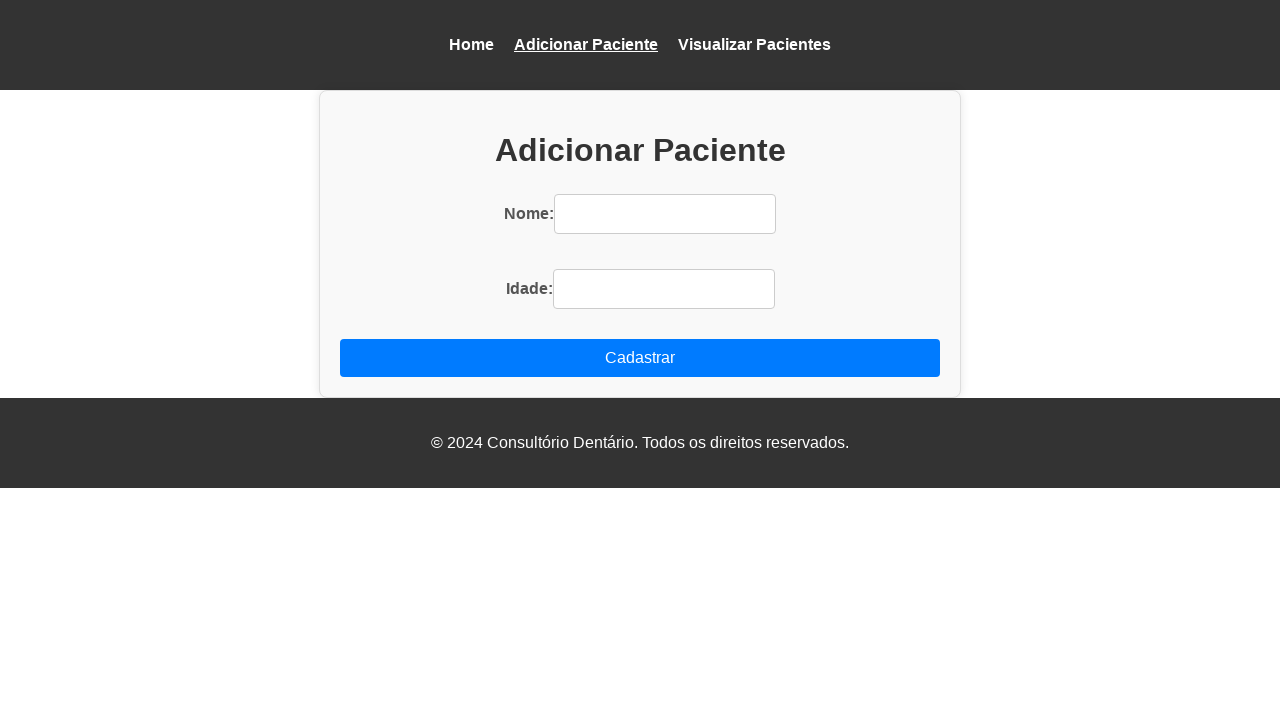

Add patient form inputs are present and visible
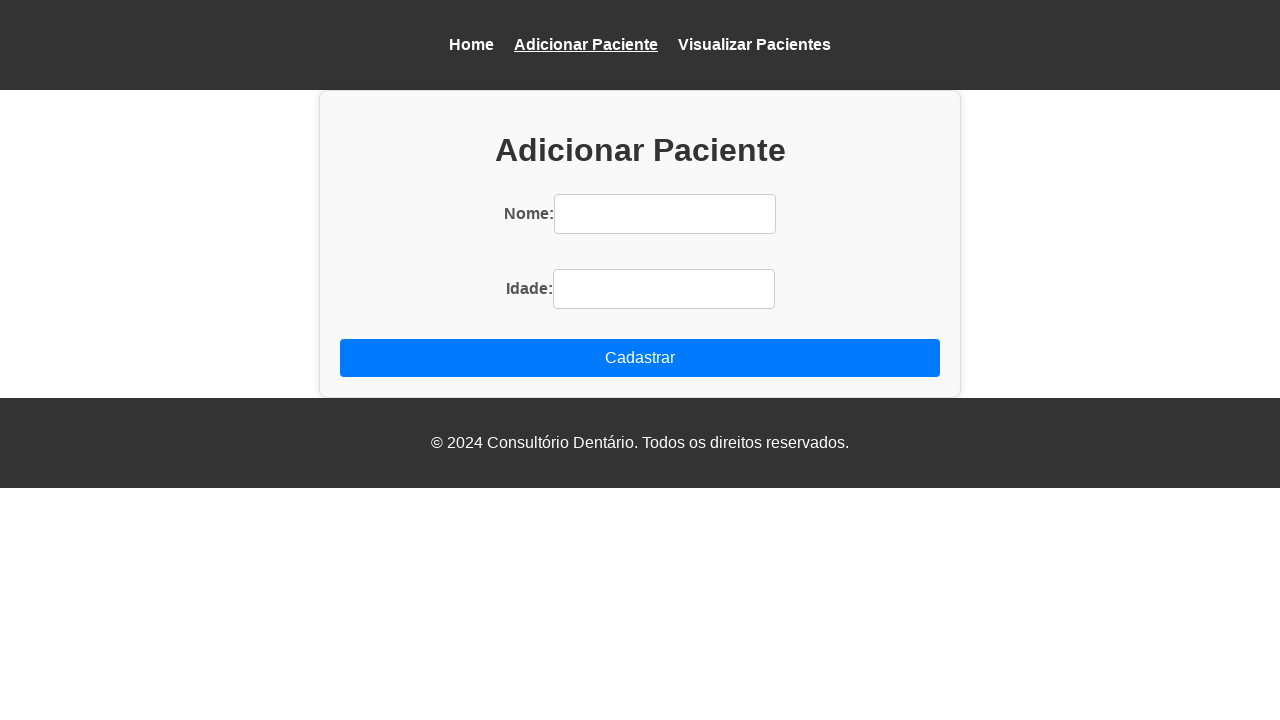

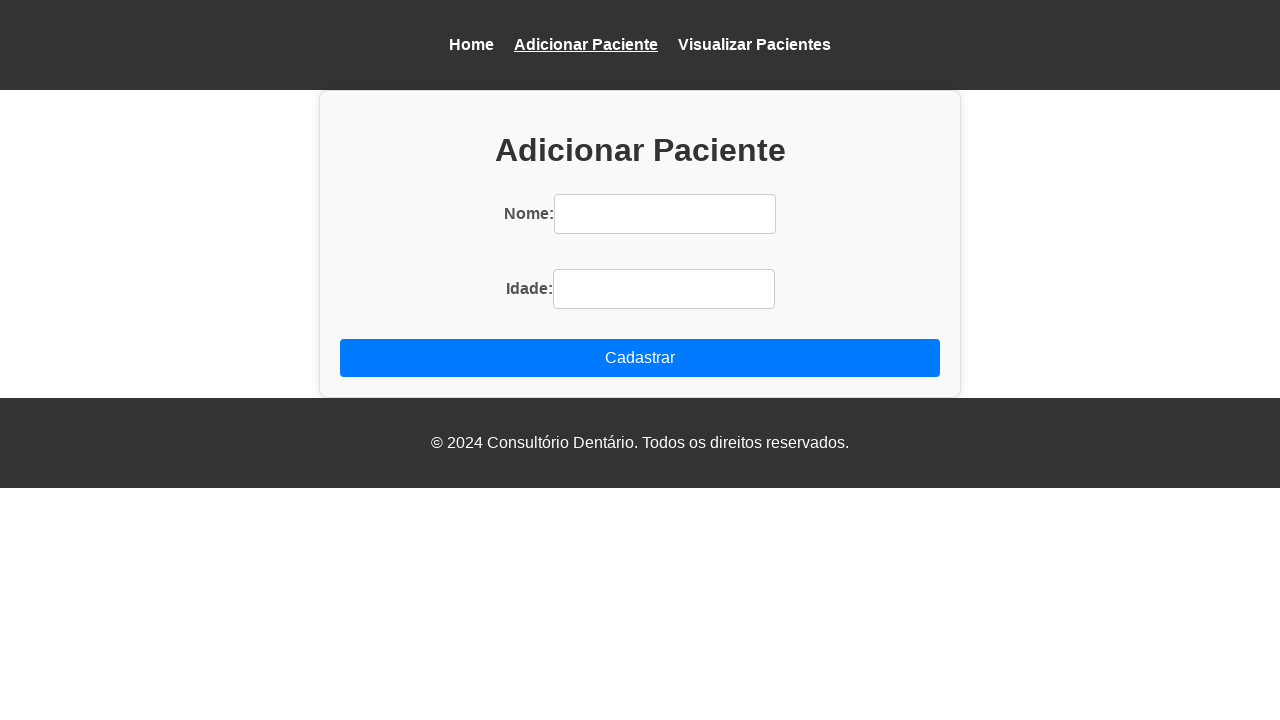